Tests the autosuggest dropdown functionality by typing a partial country name and waiting for suggestions to appear

Starting URL: https://rahulshettyacademy.com/dropdownsPractise/

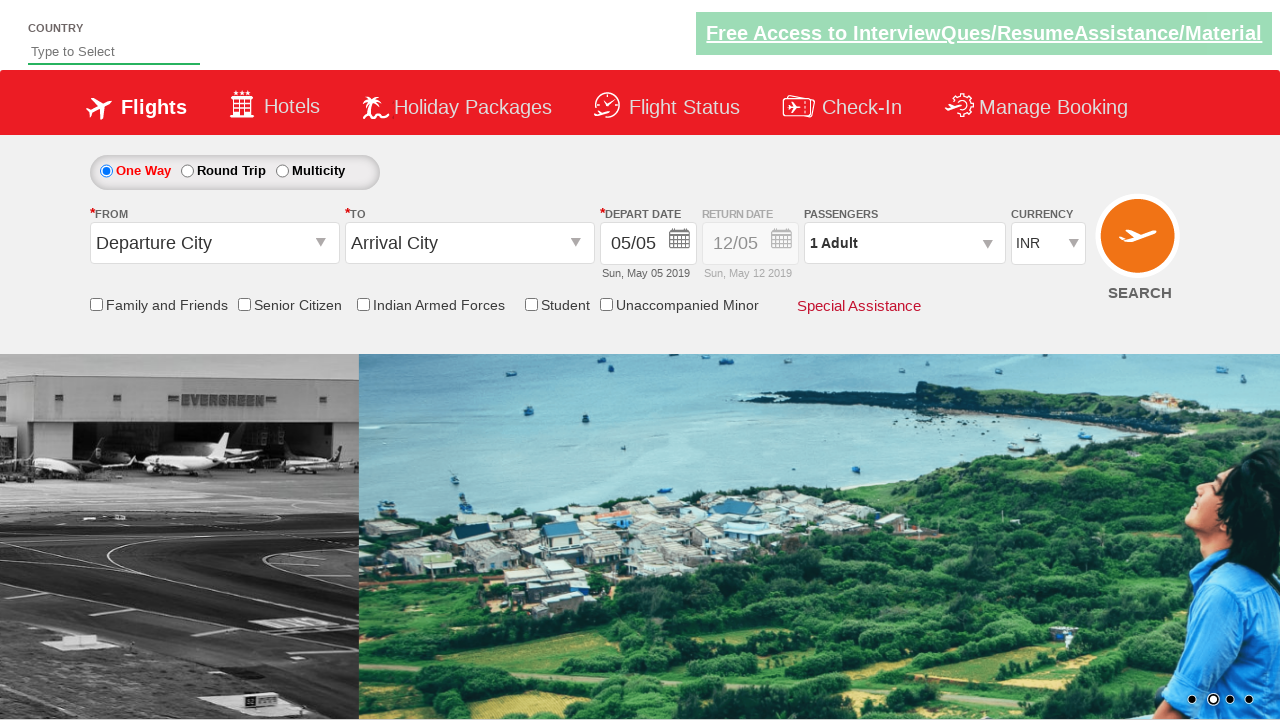

Typed 'ca' in autosuggest field to trigger country suggestions on #autosuggest
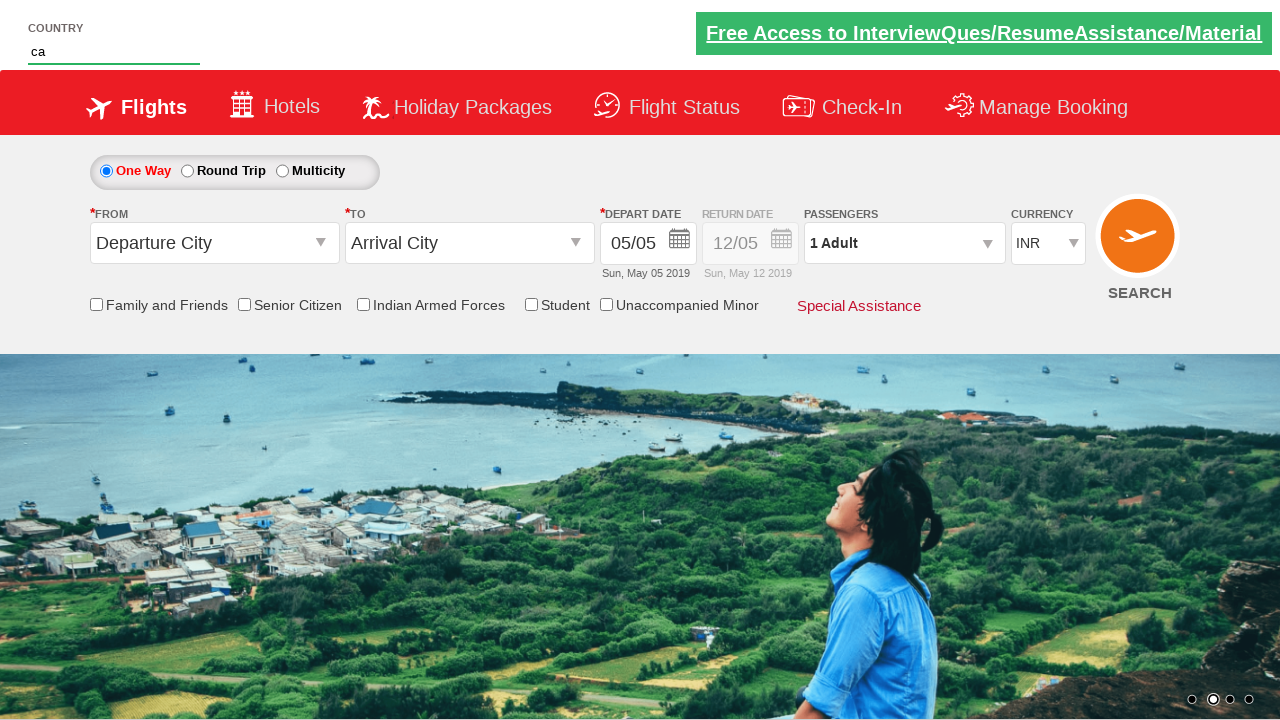

Autosuggest dropdown suggestions appeared
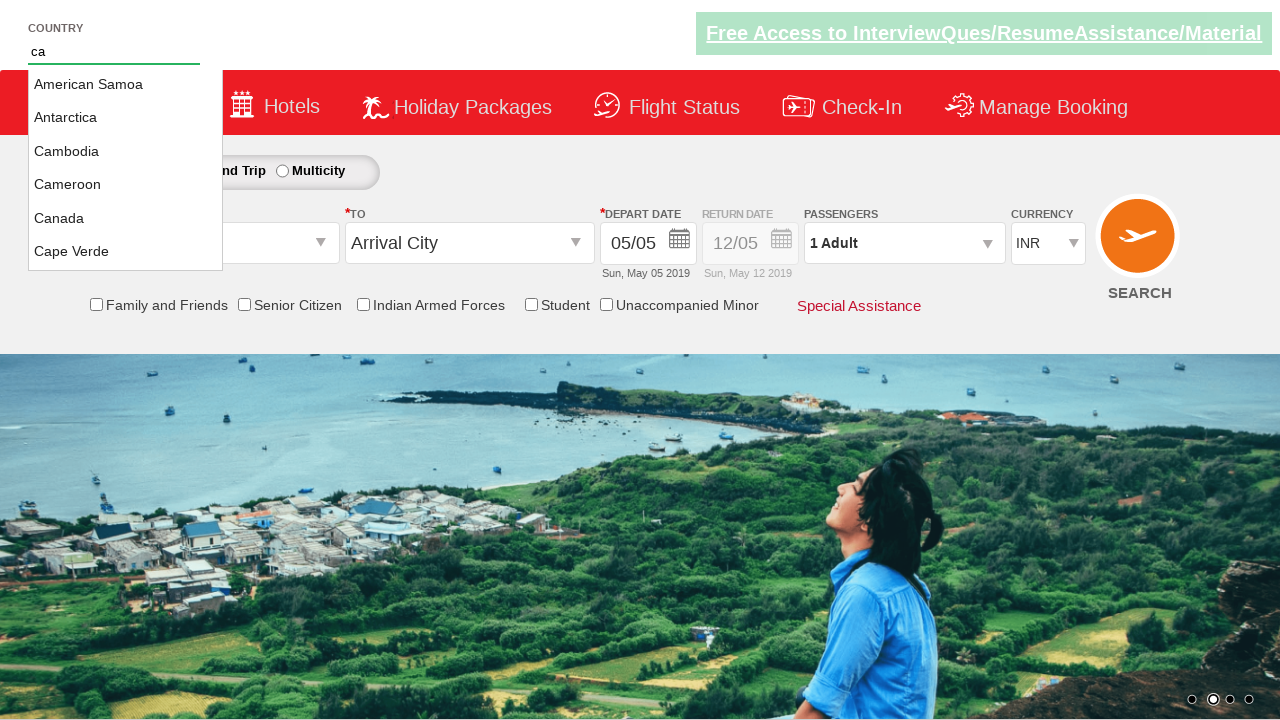

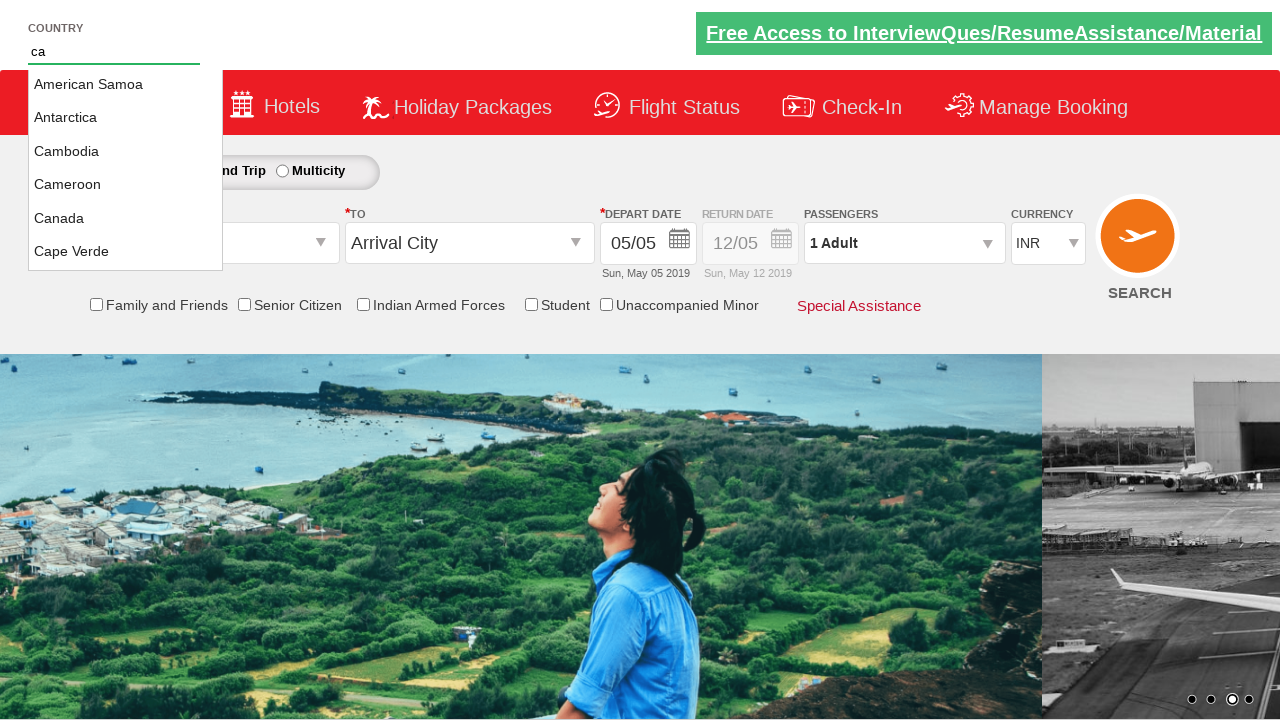